Tests table manipulation by selecting and deleting rows, then adding a new entry with form fields.

Starting URL: https://savkk.github.io/selenium-practice/

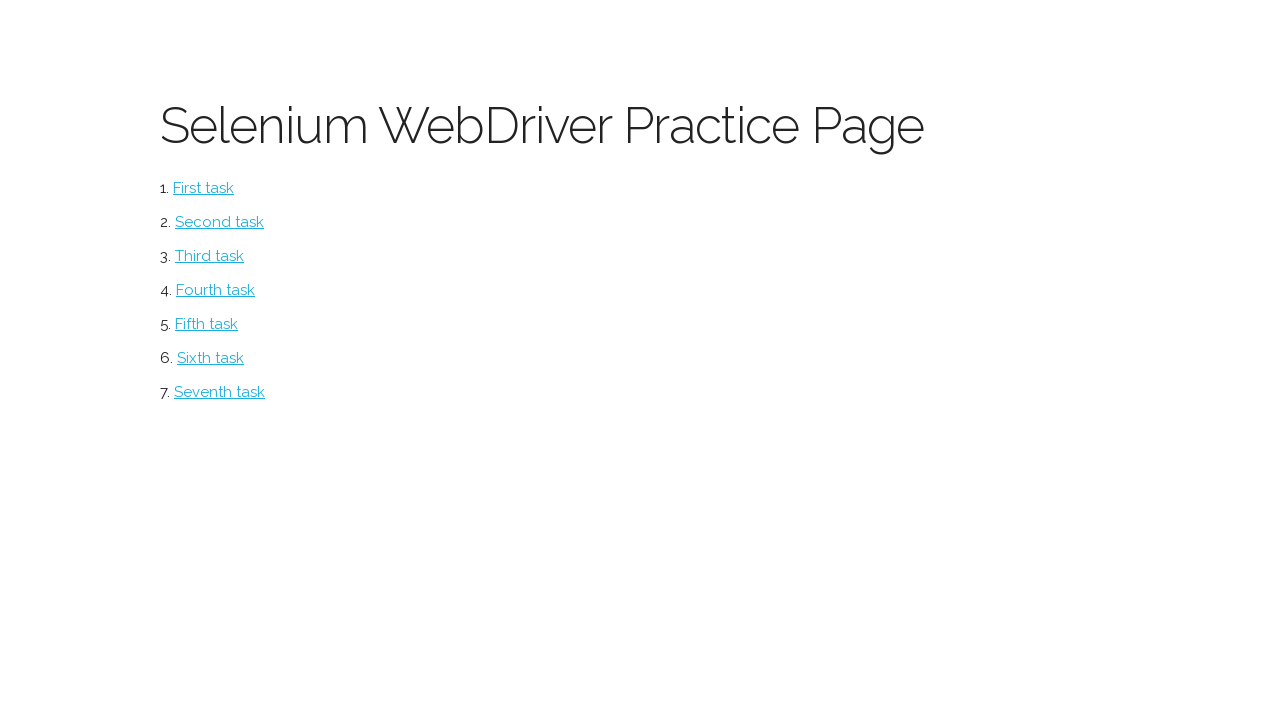

Clicked on table section at (220, 392) on #table
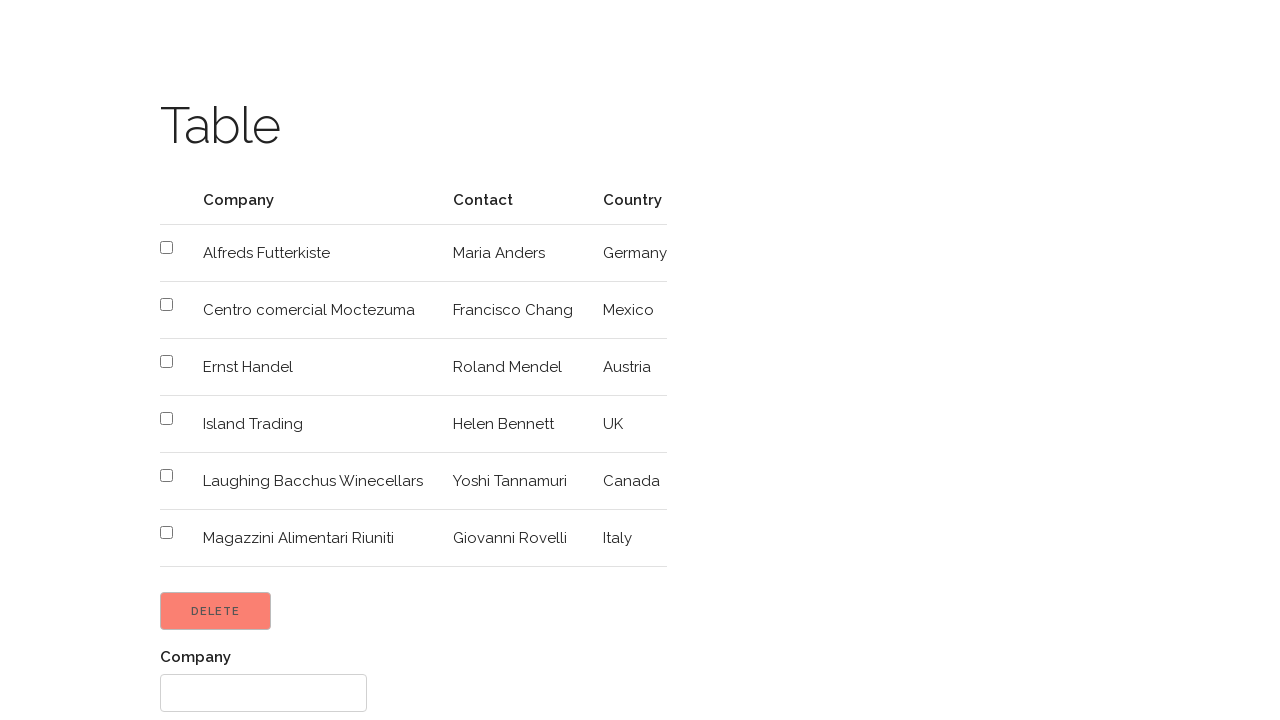

Selected row 4 checkbox for deletion at (166, 362) on xpath=//tbody/tr[4]/td/input
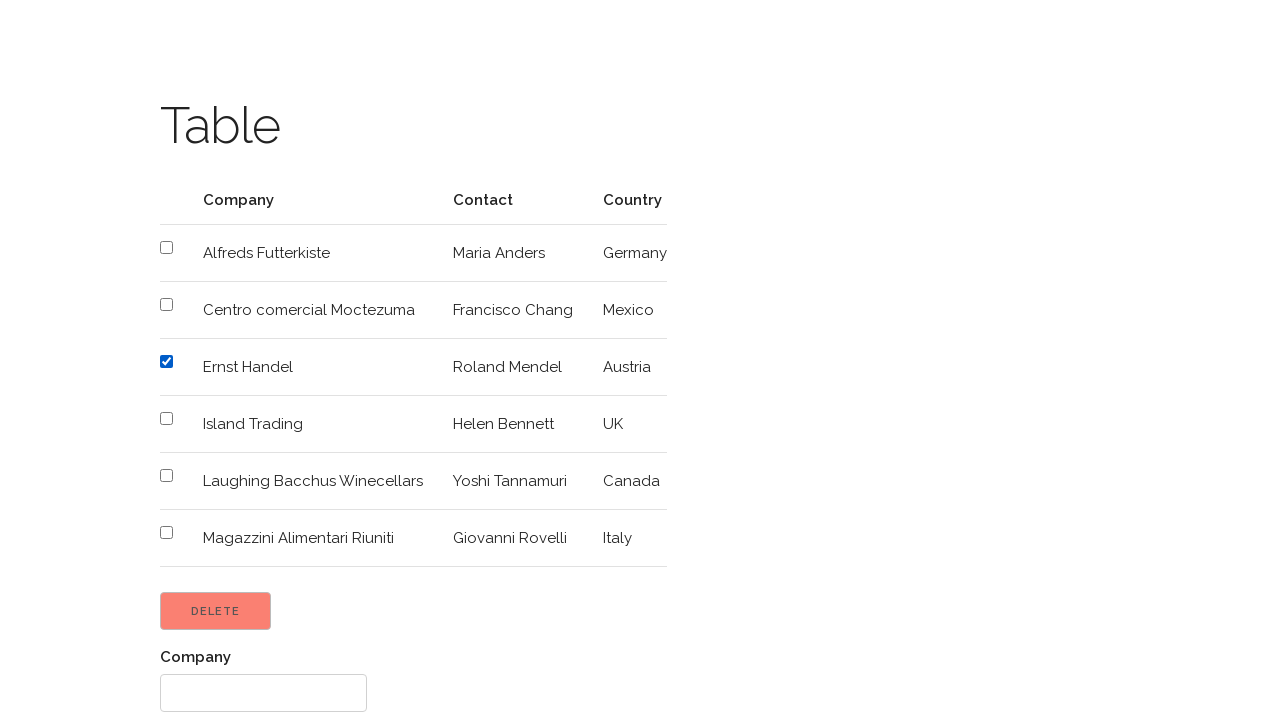

Selected row 5 checkbox for deletion at (166, 418) on xpath=//tbody/tr[5]/td/input
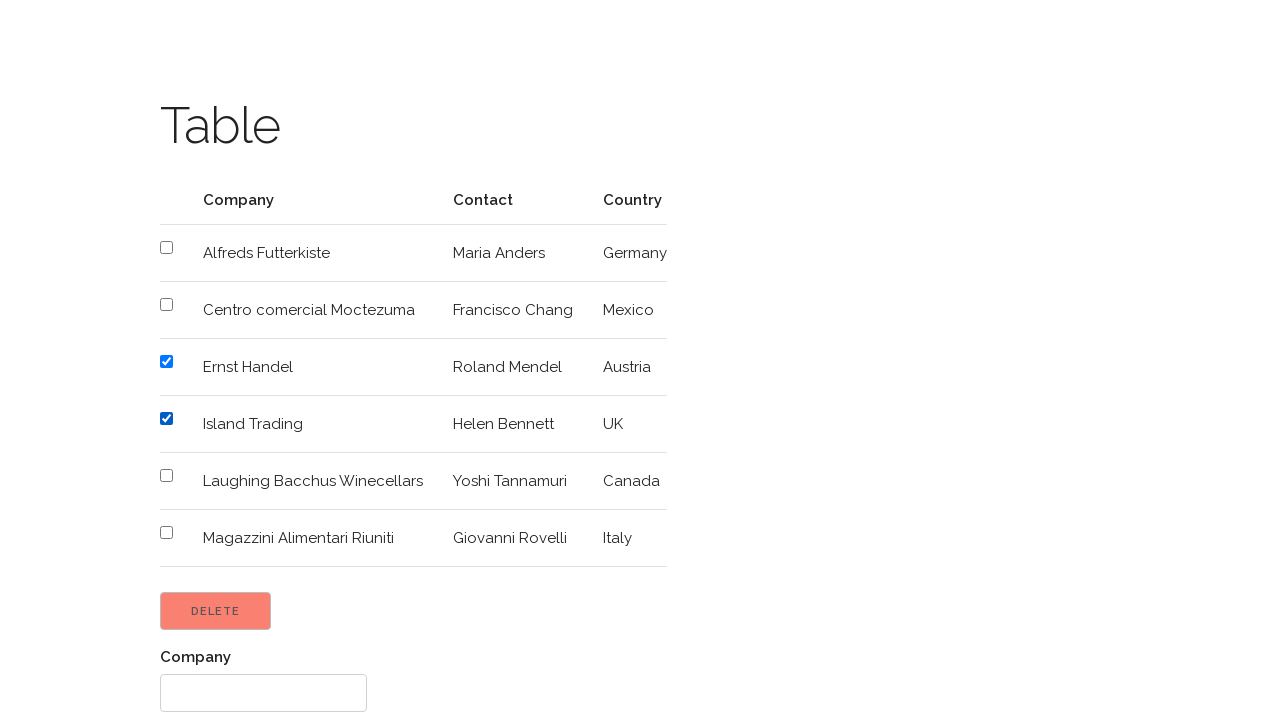

Clicked Delete button to remove selected rows at (216, 611) on input[value='Delete']
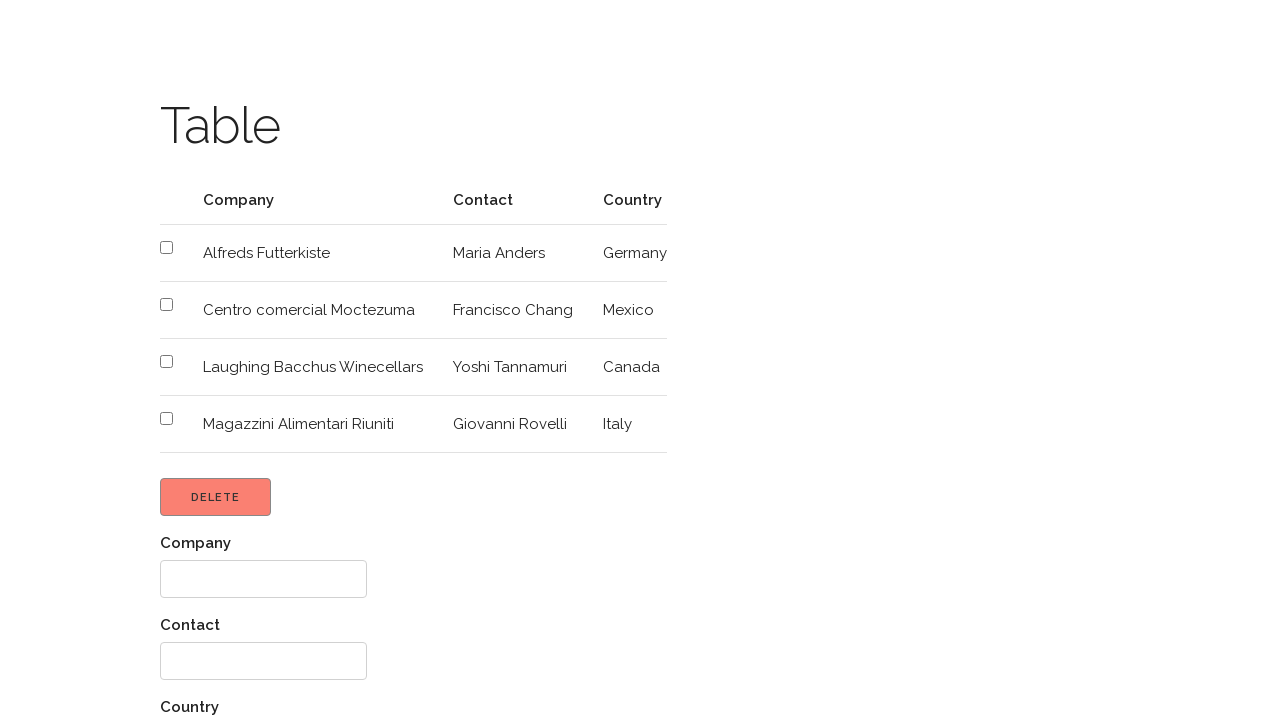

Filled name field with 'JohnDoe' on //form/div[1]/input
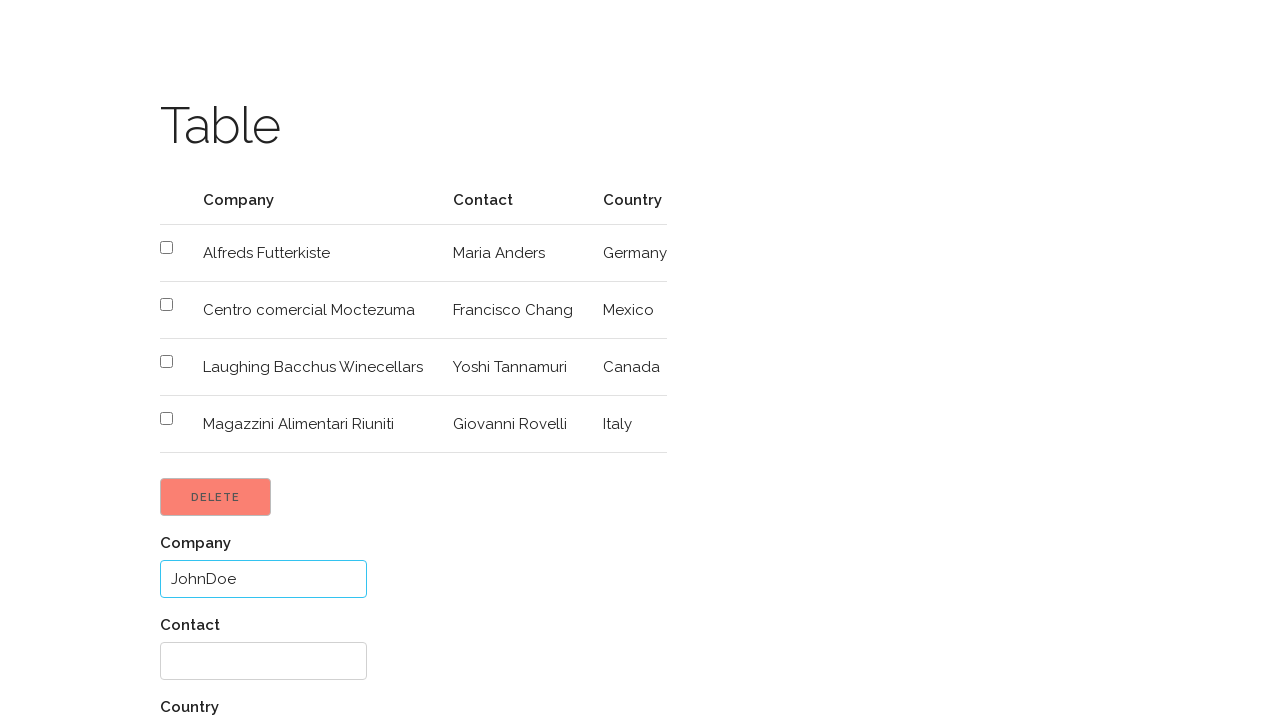

Filled contact field with 'No Contact Available' on //form/div[2]/input
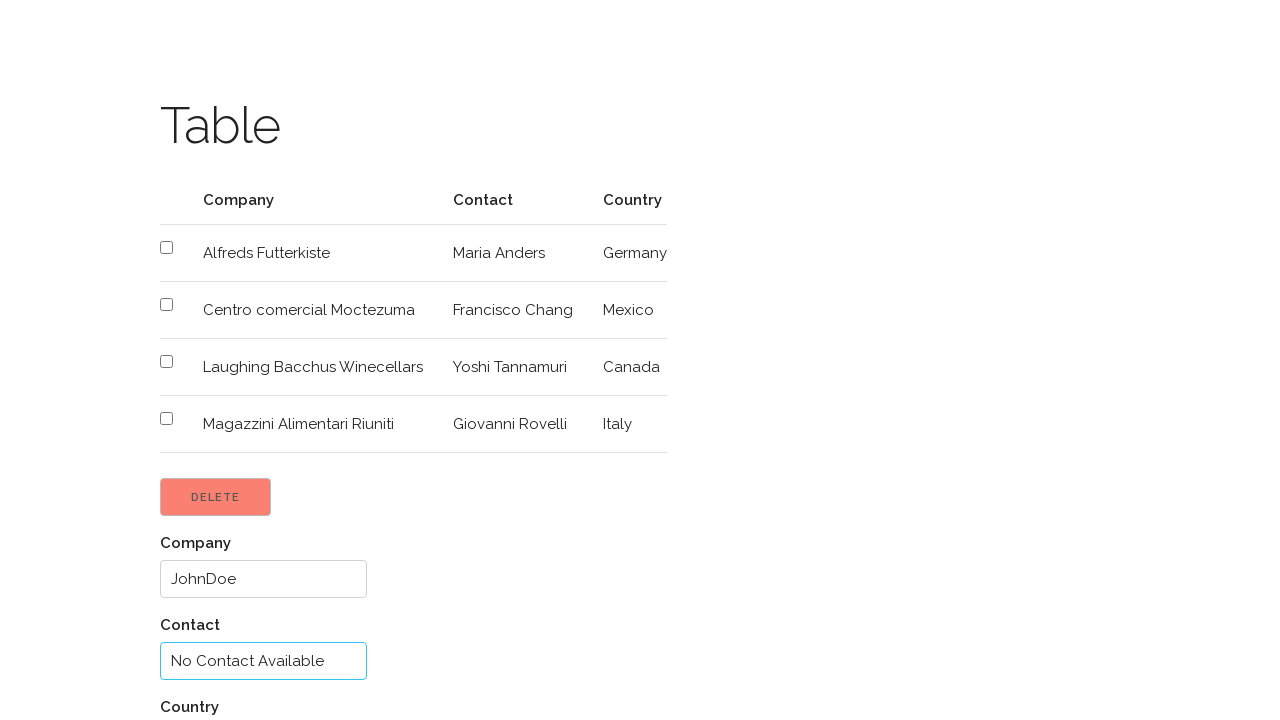

Filled country field with 'United States' on //form/div[3]/input
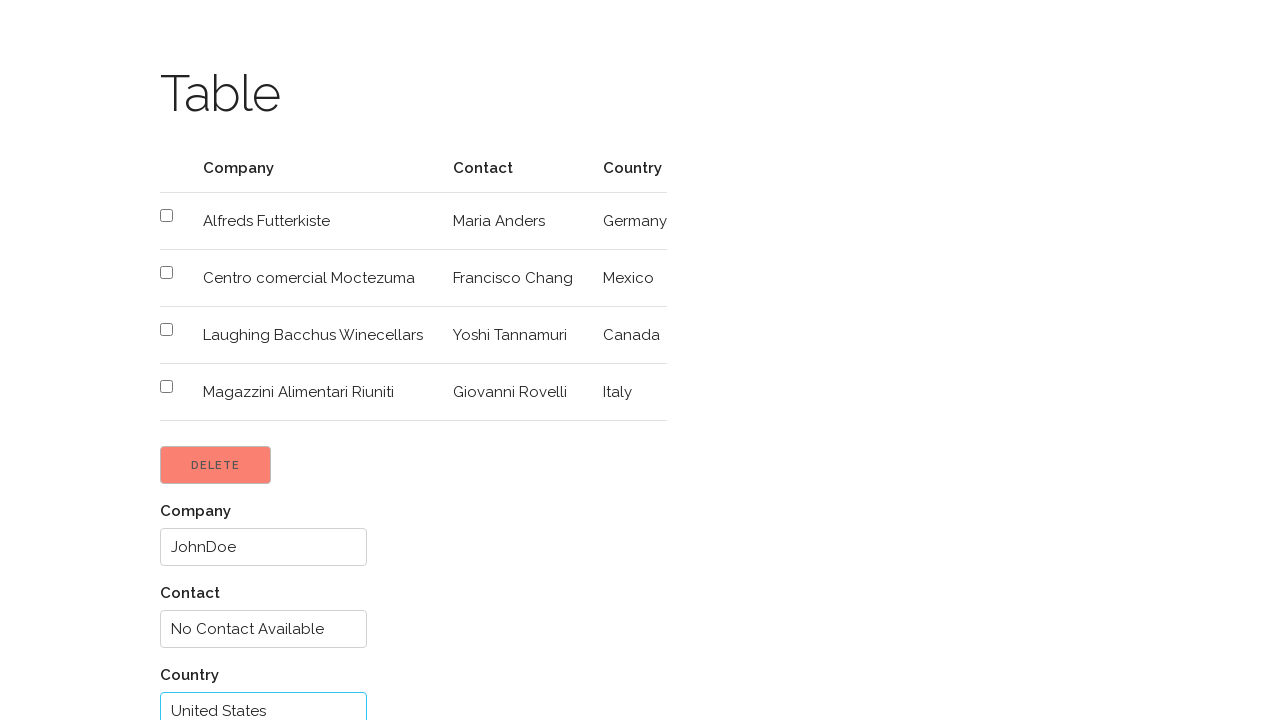

Clicked Add button to create new entry at (204, 661) on input[value='Add']
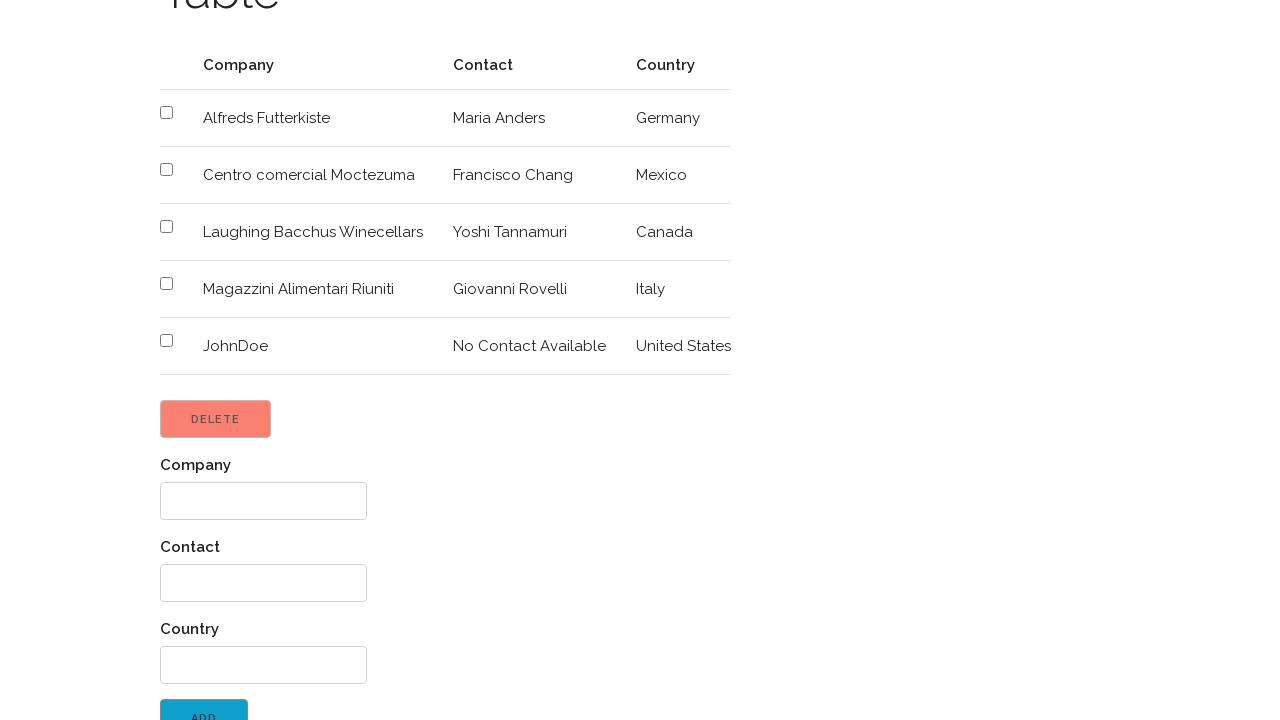

Clicked return to menu link at (243, 703) on xpath=//label[.='Great! Return to menu']/a
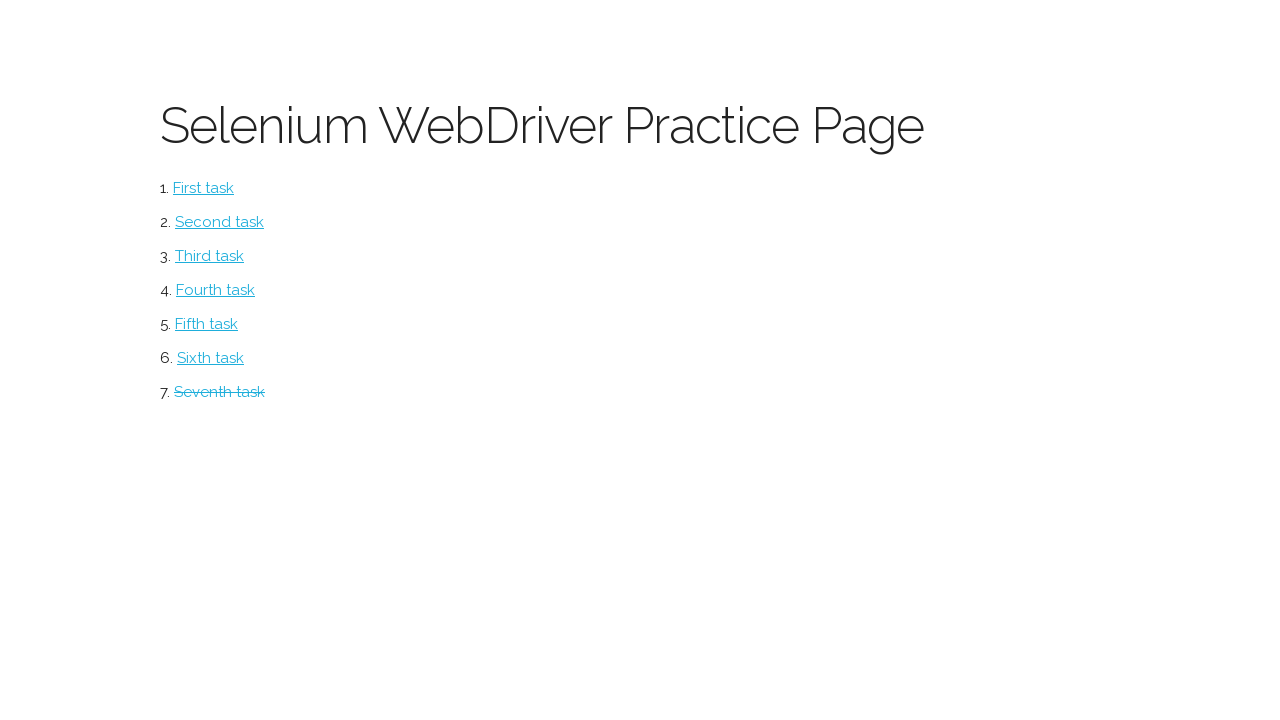

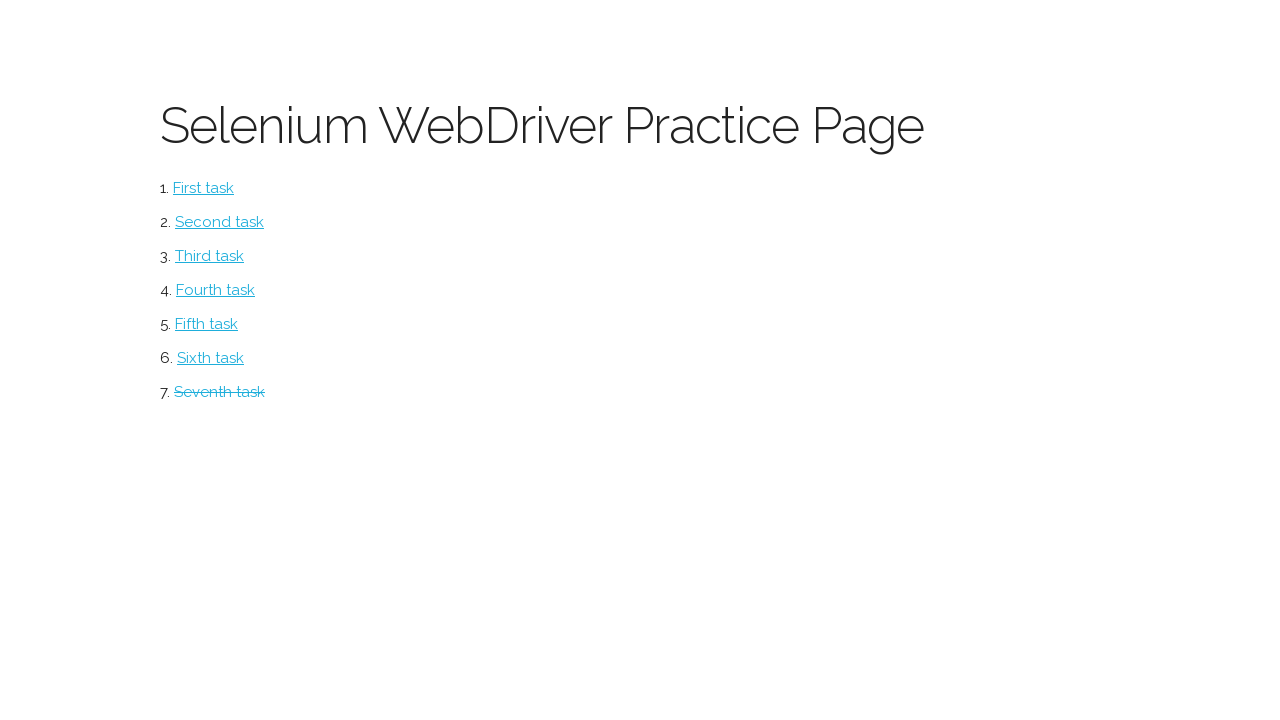